Navigates to a store page and performs a search for "School"

Starting URL: https://kodilla.com/pl/test/store

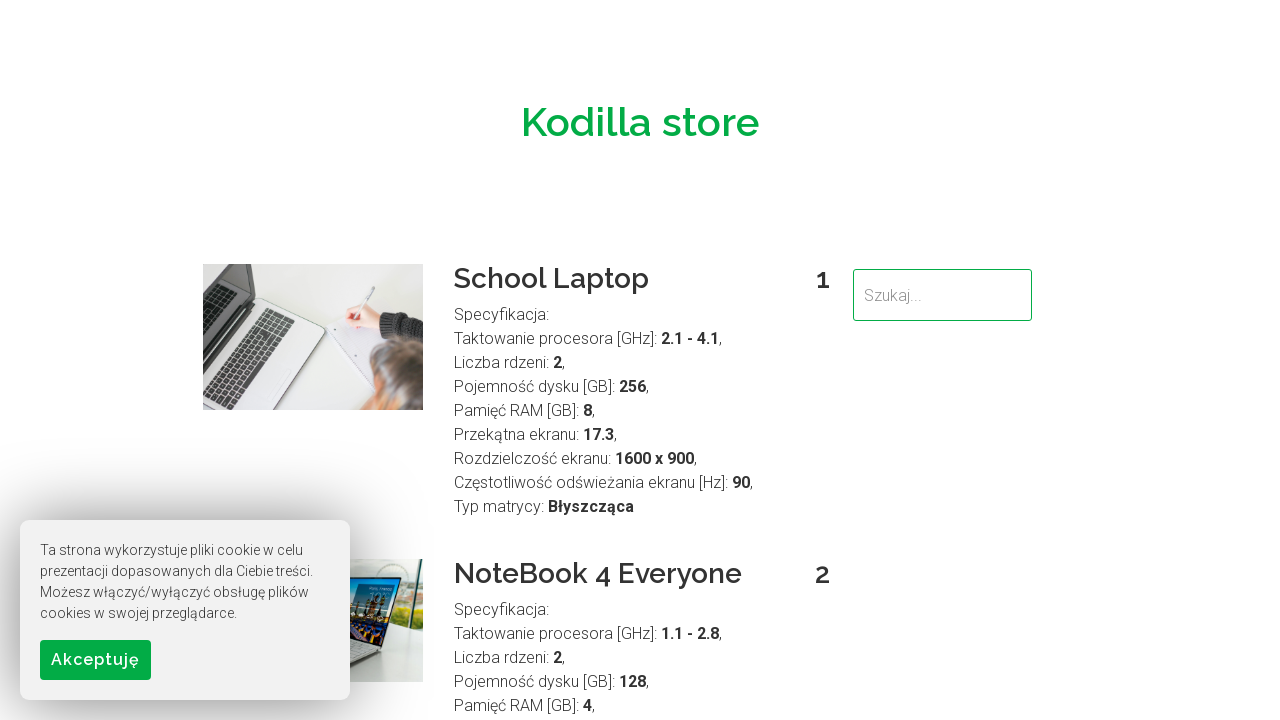

Waited for search input field to be available
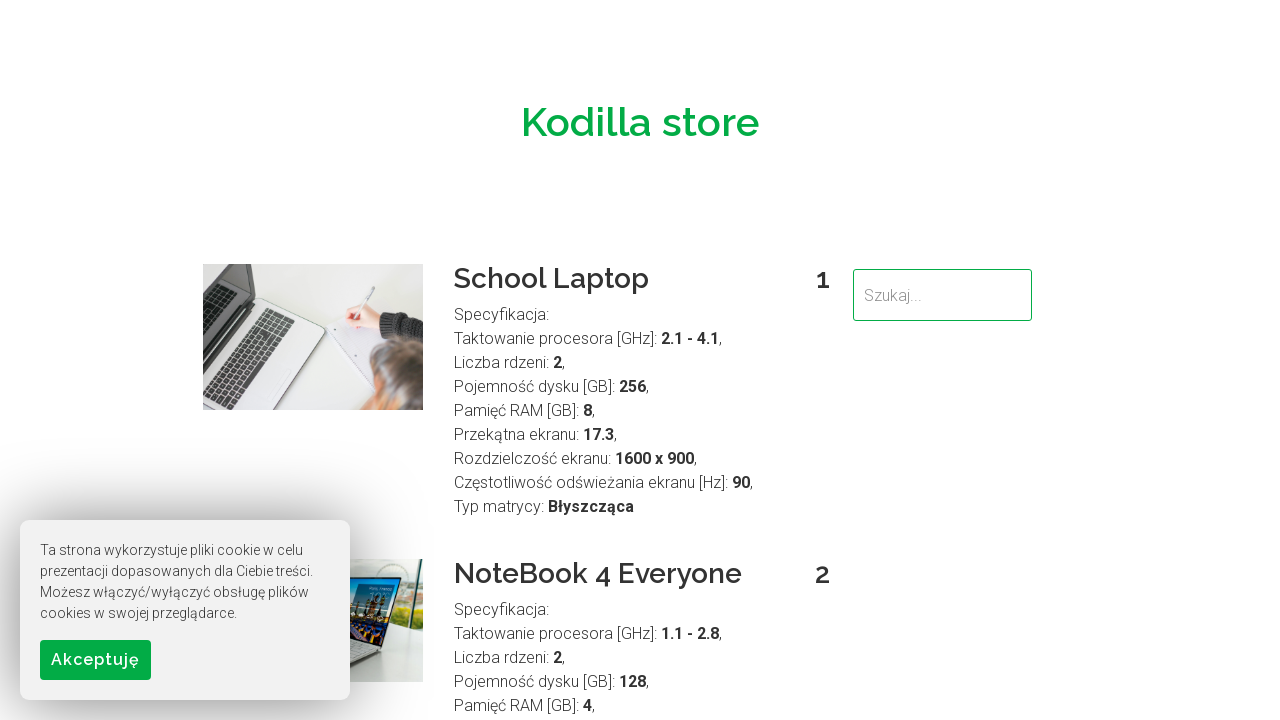

Filled search field with 'School' on input[name='search']
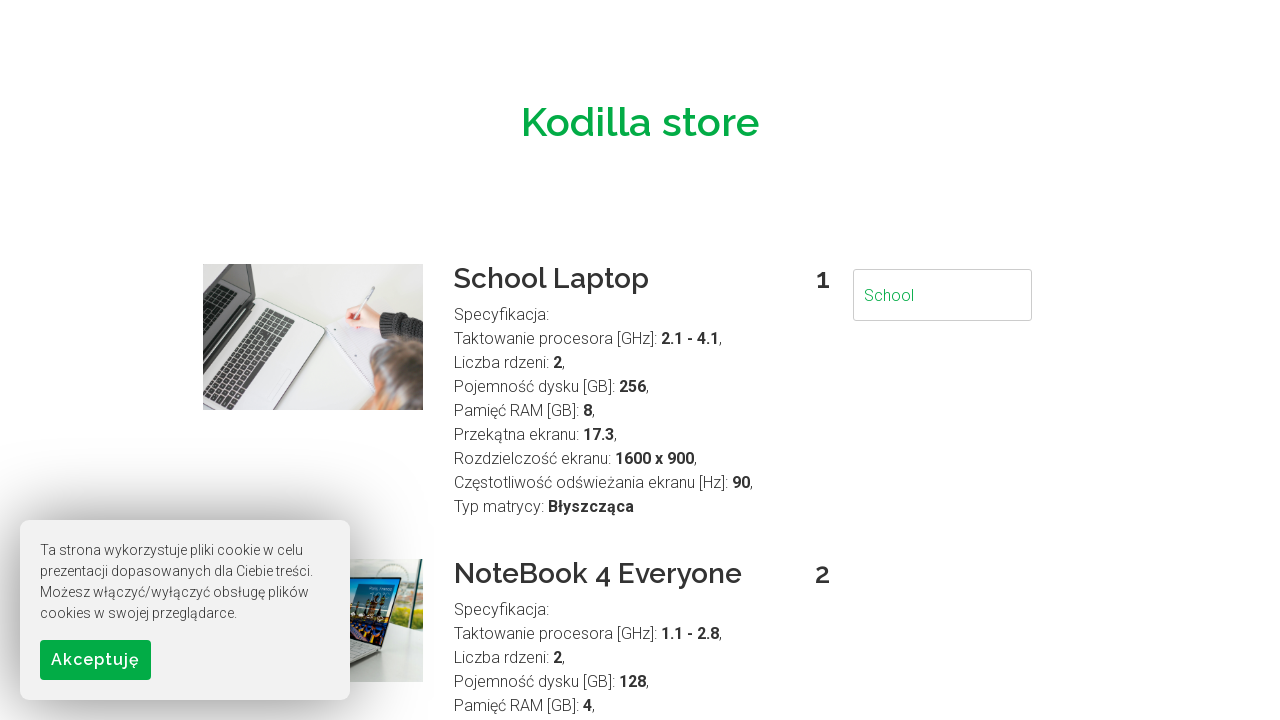

Waited 3 seconds for search results to appear
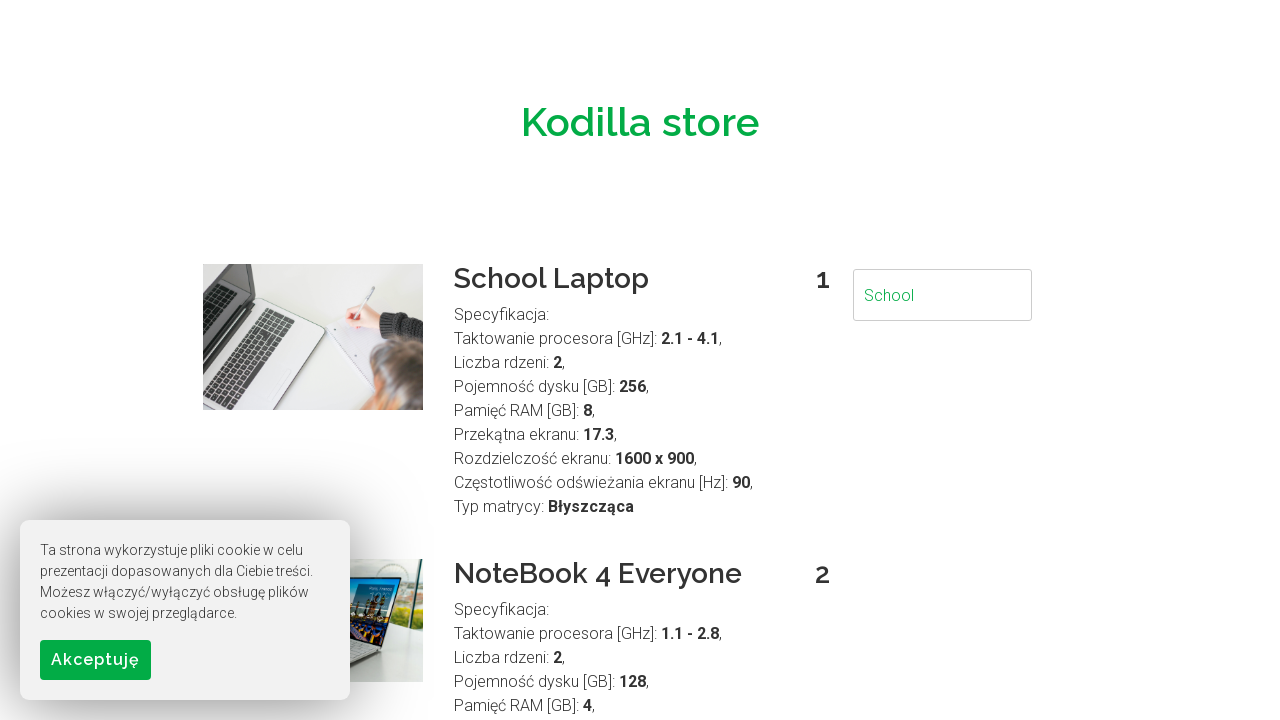

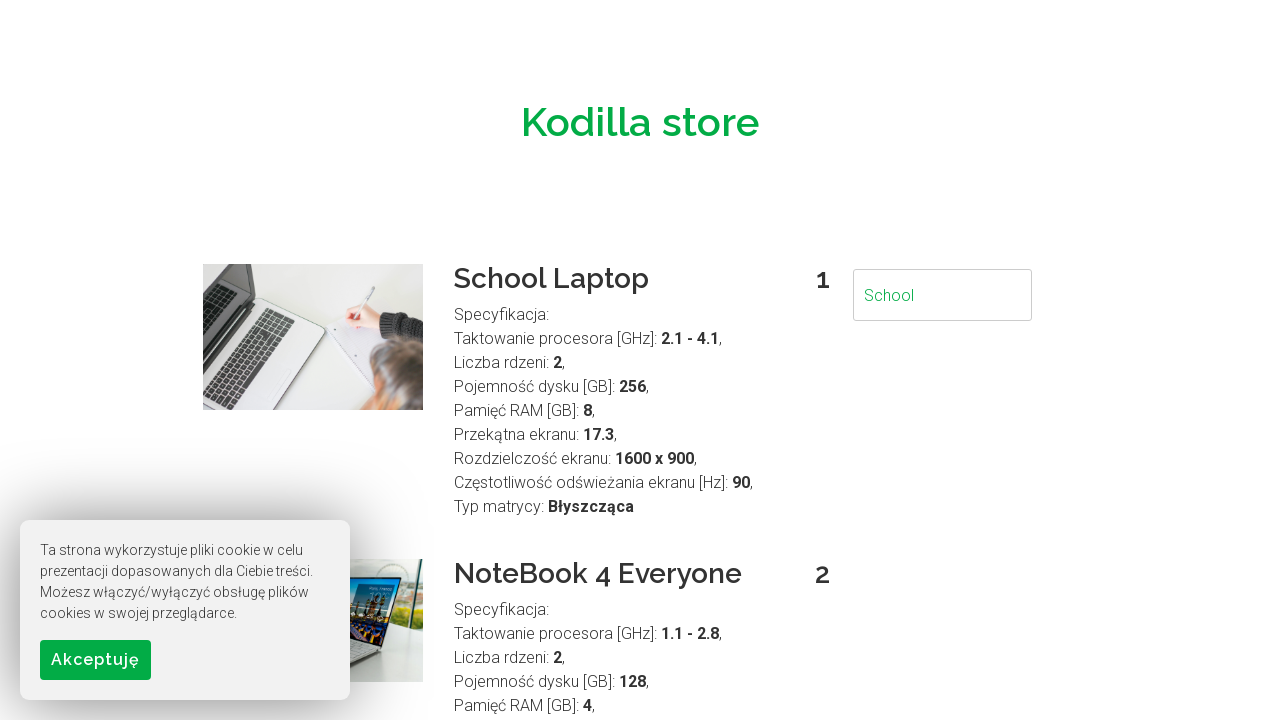